Navigates to calculator.net, searches for a term and clicks on the Mortgage Calculator link

Starting URL: https://www.calculator.net/

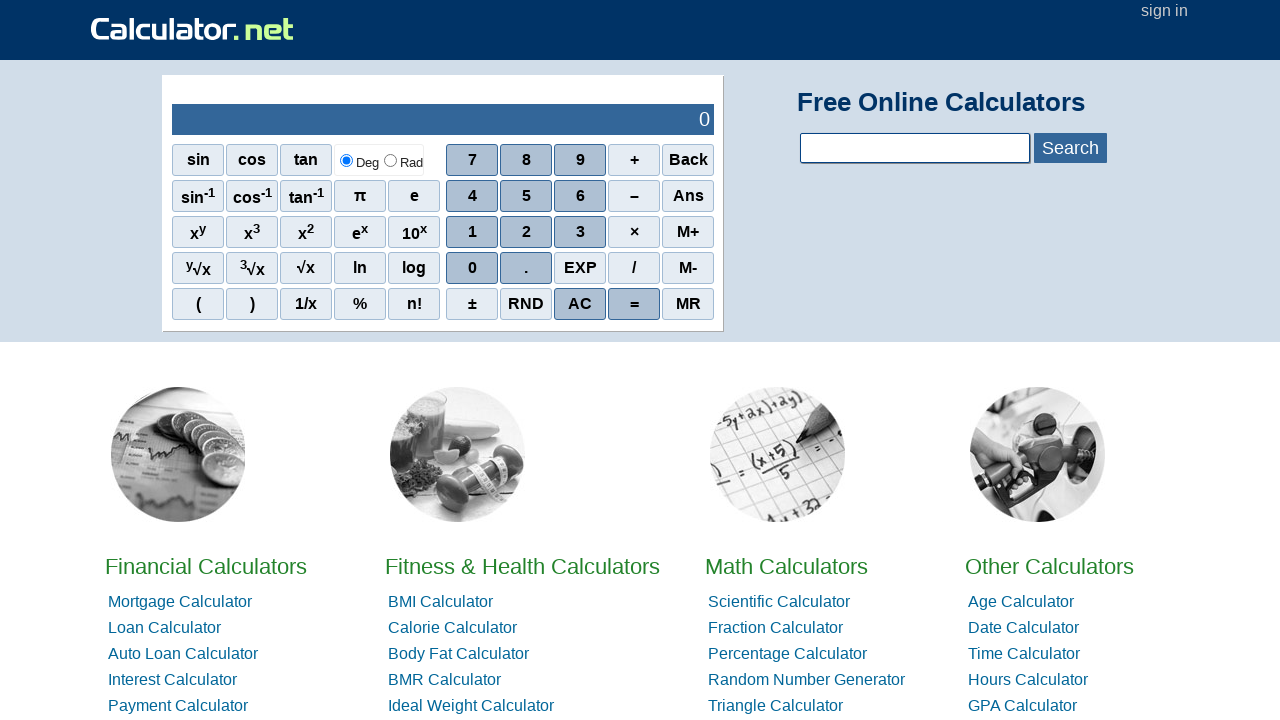

Filled calculator search box with 'sadadad' on #calcSearchTerm
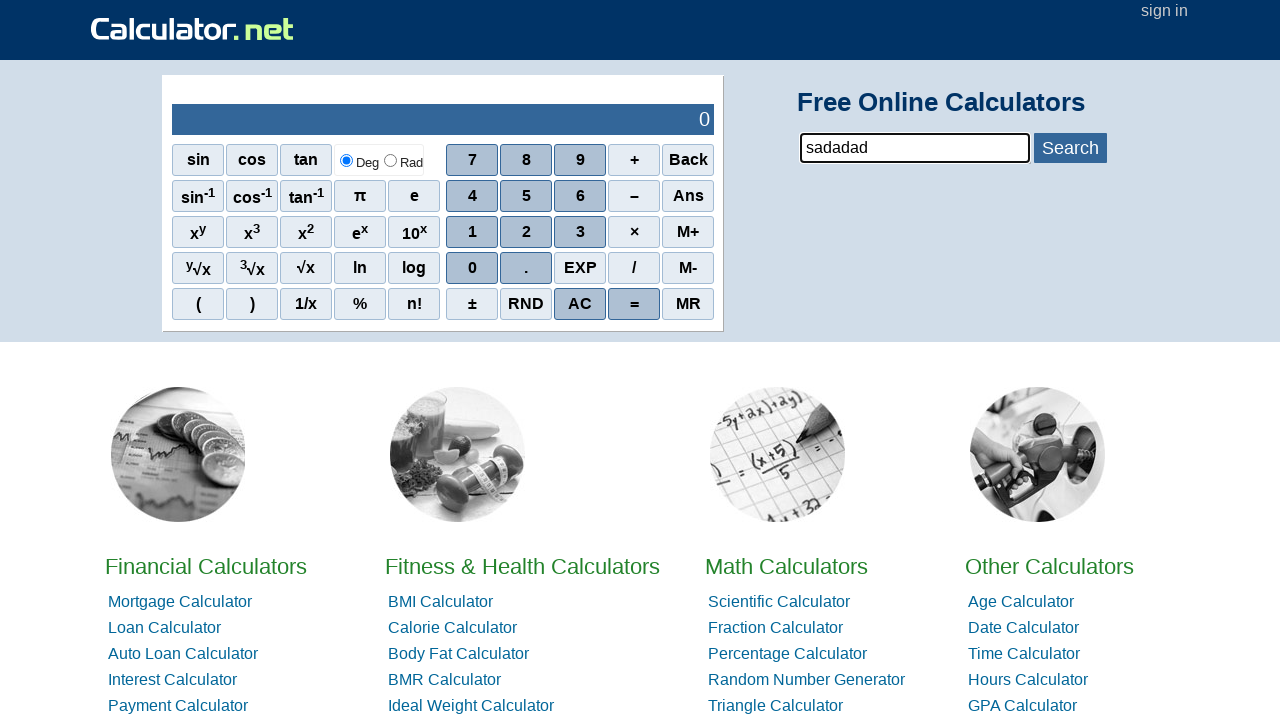

Clicked on the Mortgage Calculator link at (180, 602) on a:has-text('Mortgage Calculator')
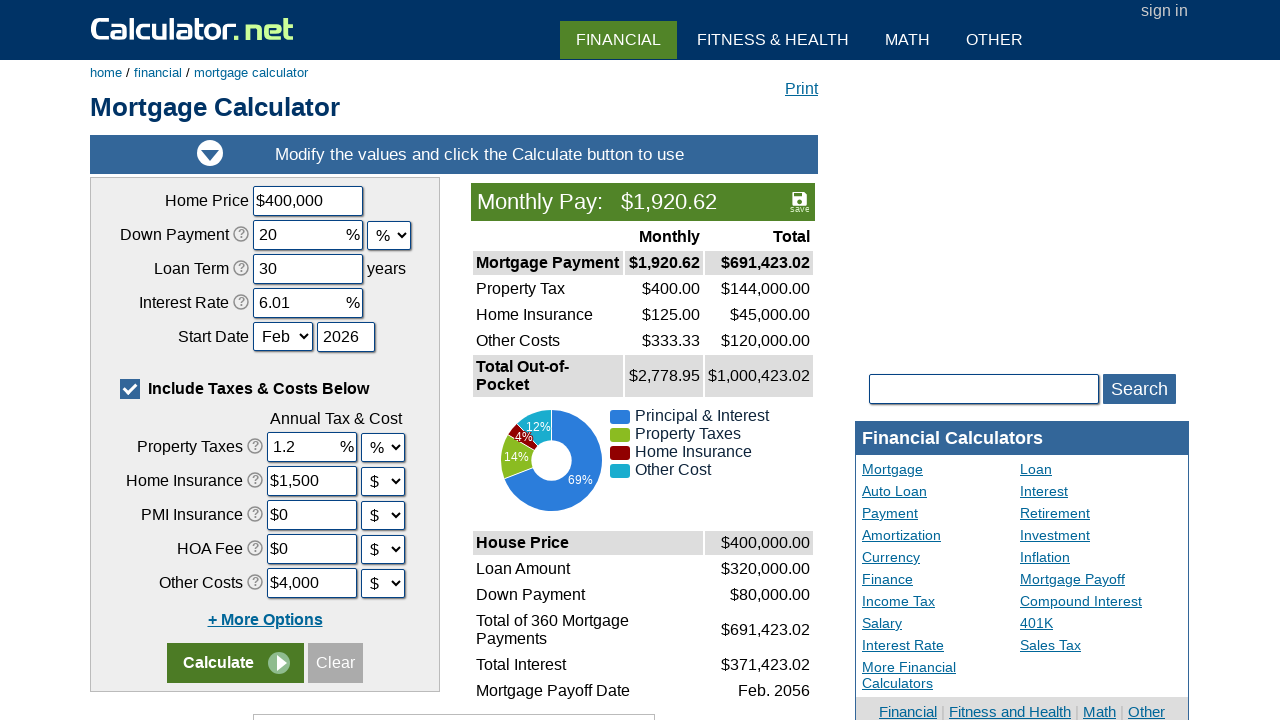

Waited for mortgage calculator page to load (domcontentloaded)
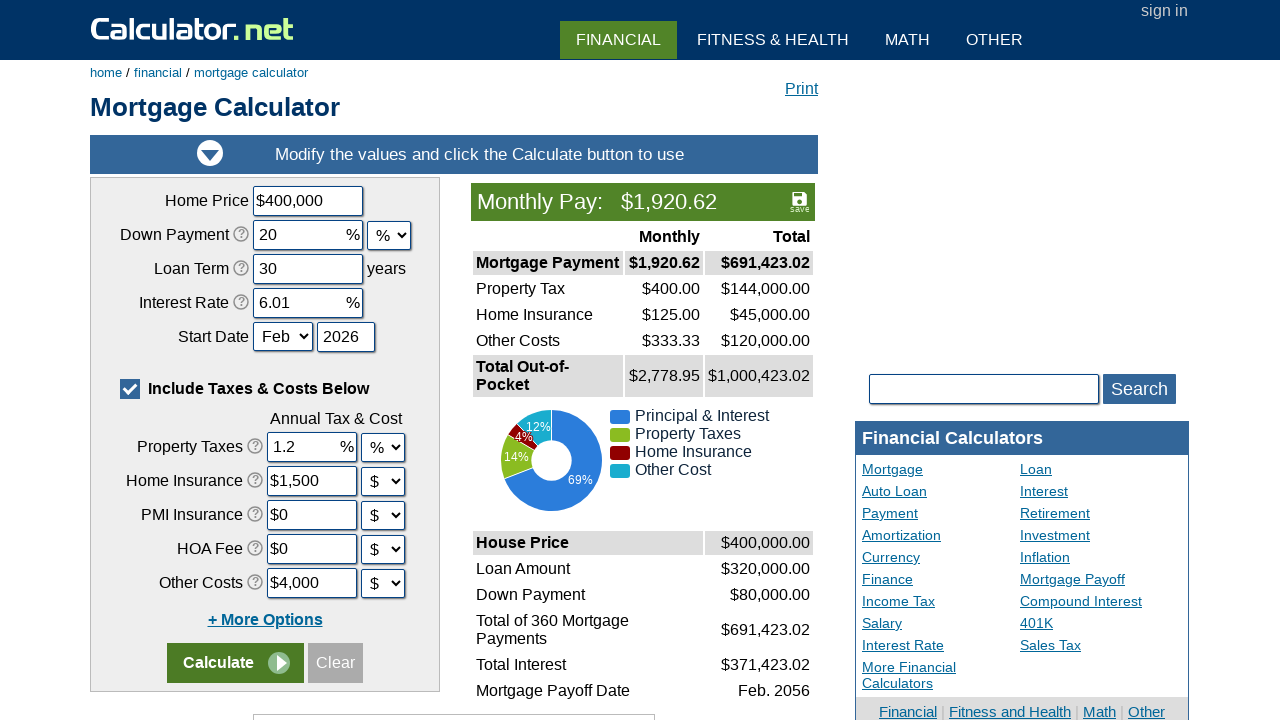

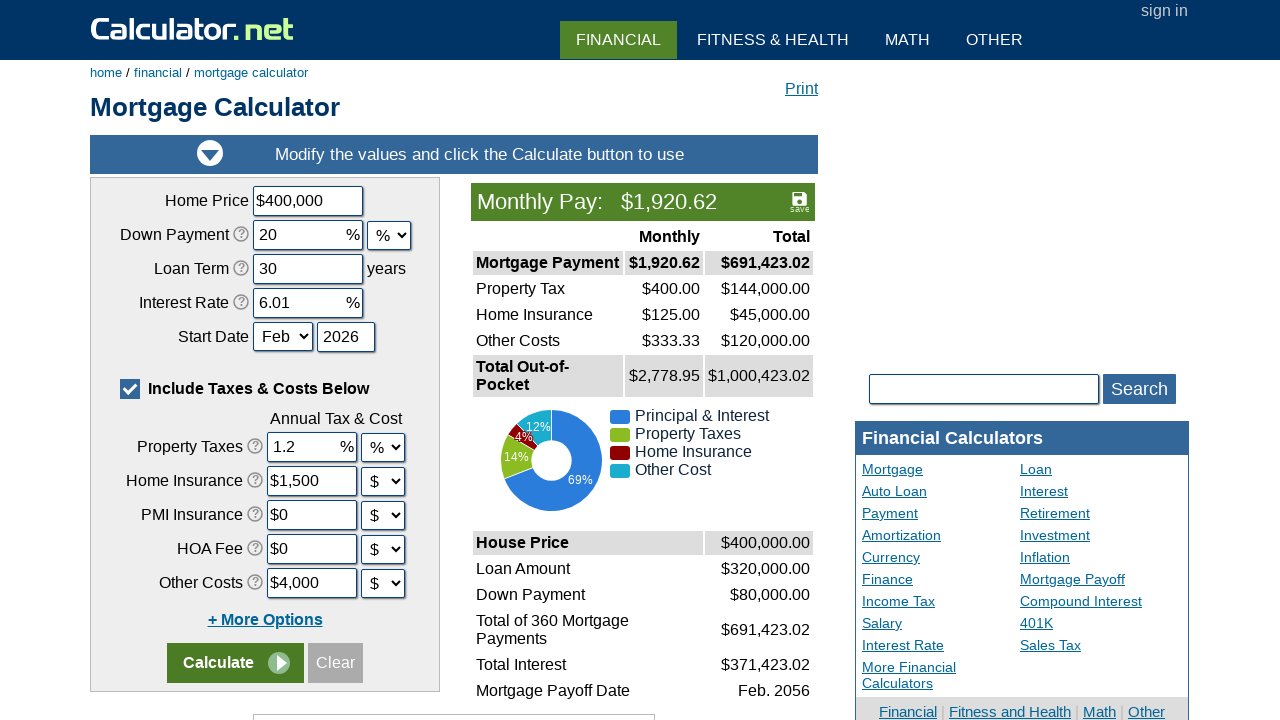